Tests a form that calculates the sum of two numbers displayed on the page, selects the result from a dropdown, and submits the form

Starting URL: http://suninjuly.github.io/selects1.html

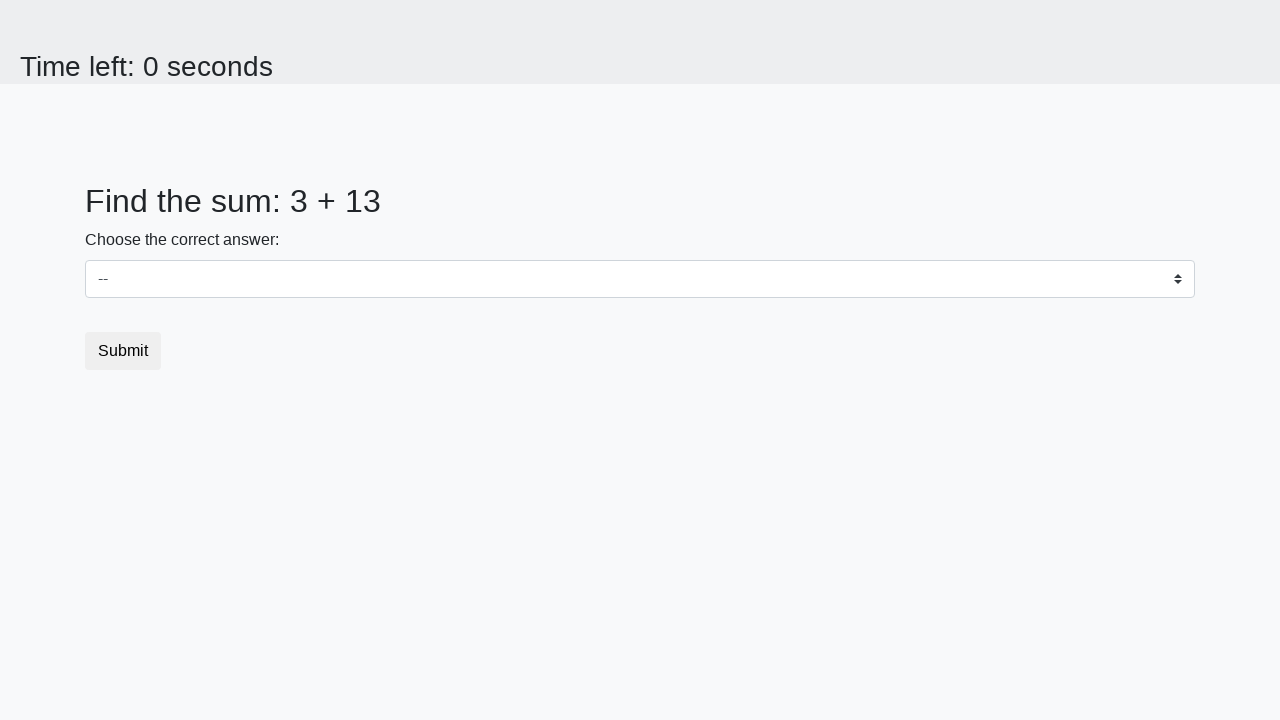

Retrieved first number from #num1 element
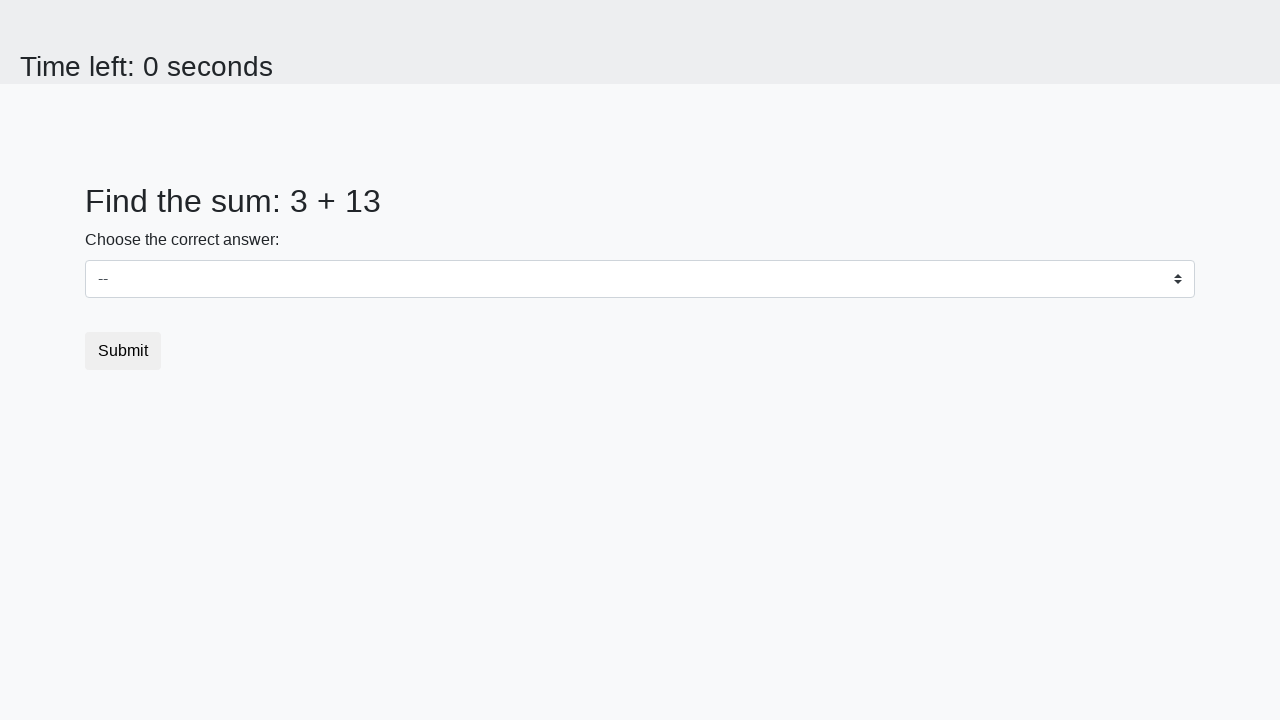

Retrieved second number from #num2 element
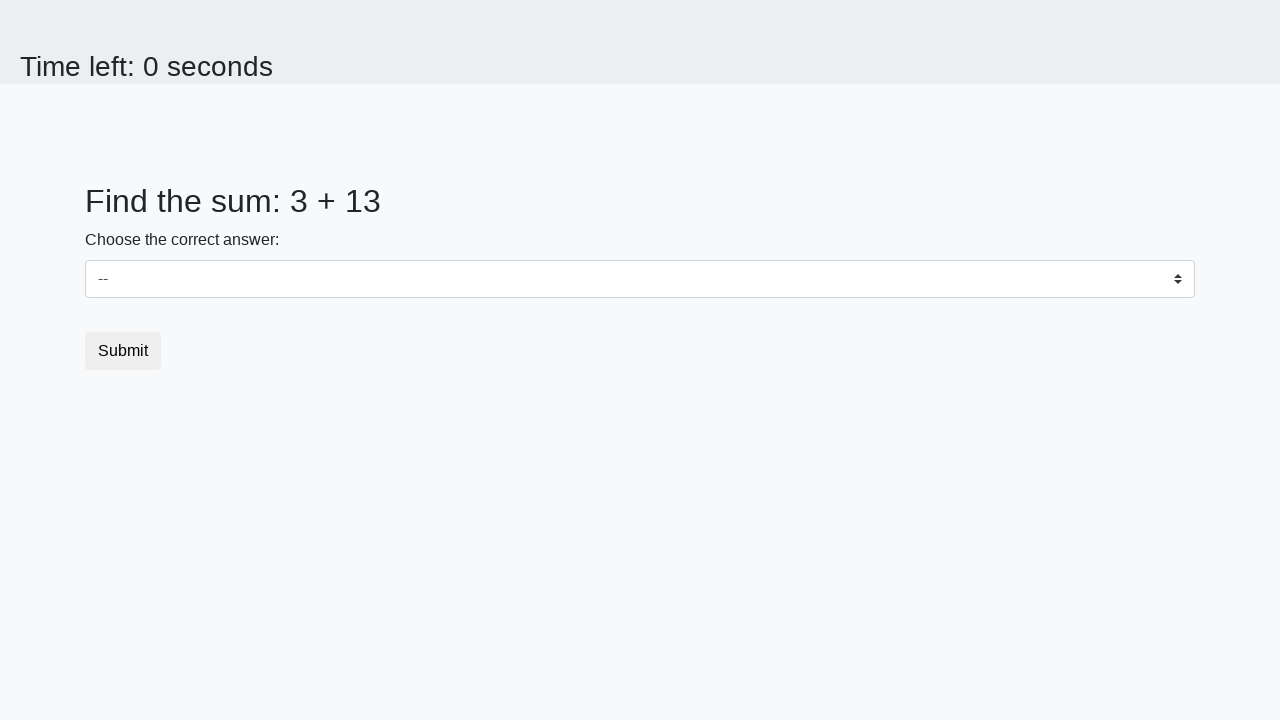

Calculated sum of 3 + 13 = 16
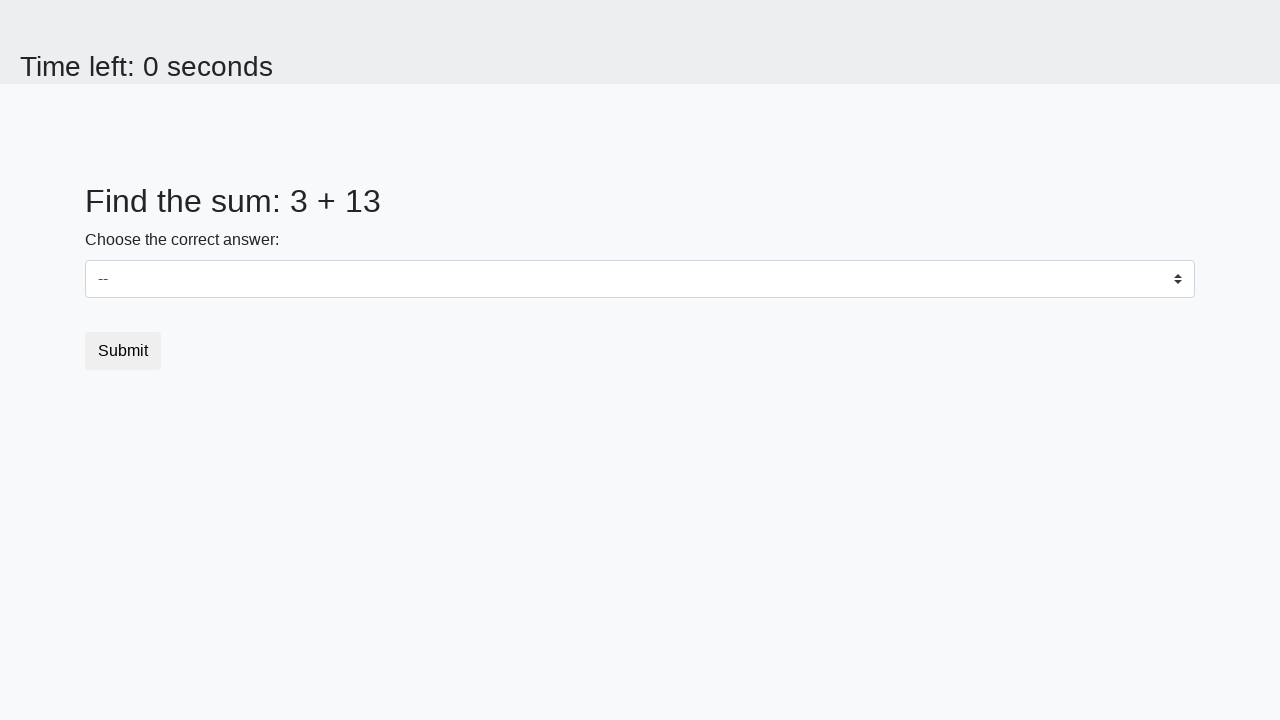

Selected 16 from dropdown on select
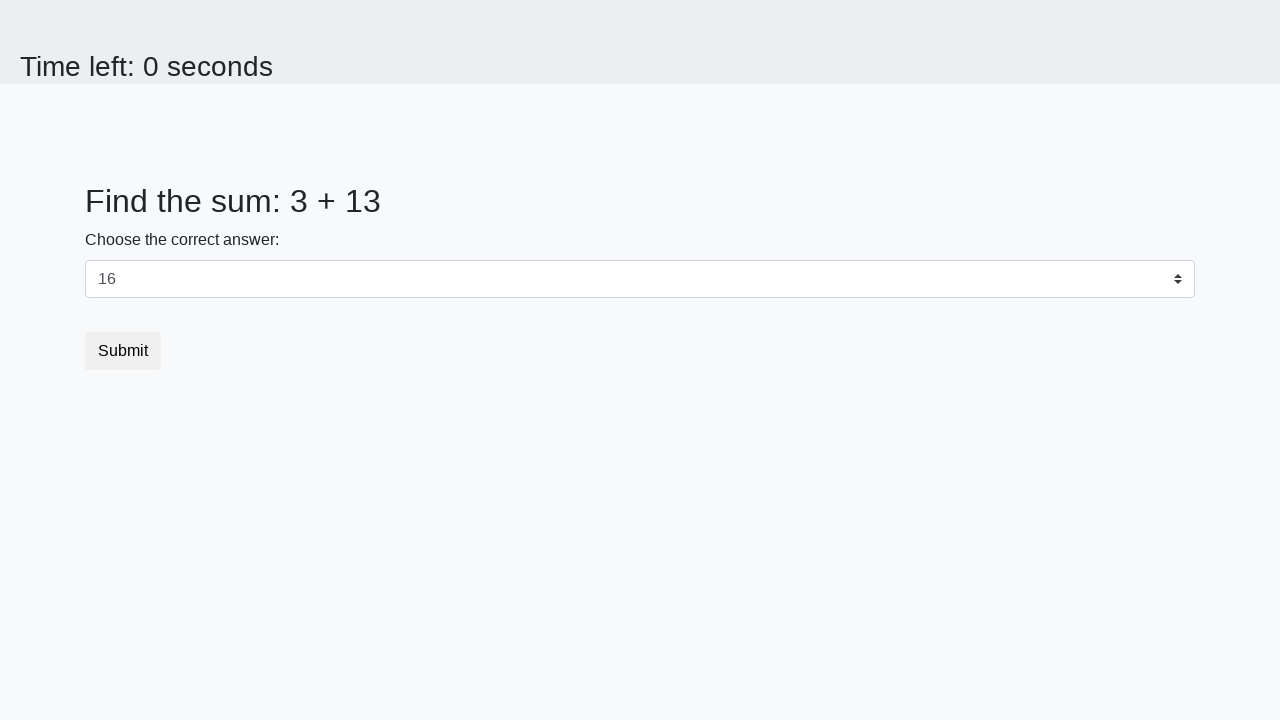

Clicked submit button at (123, 351) on .btn.btn-default
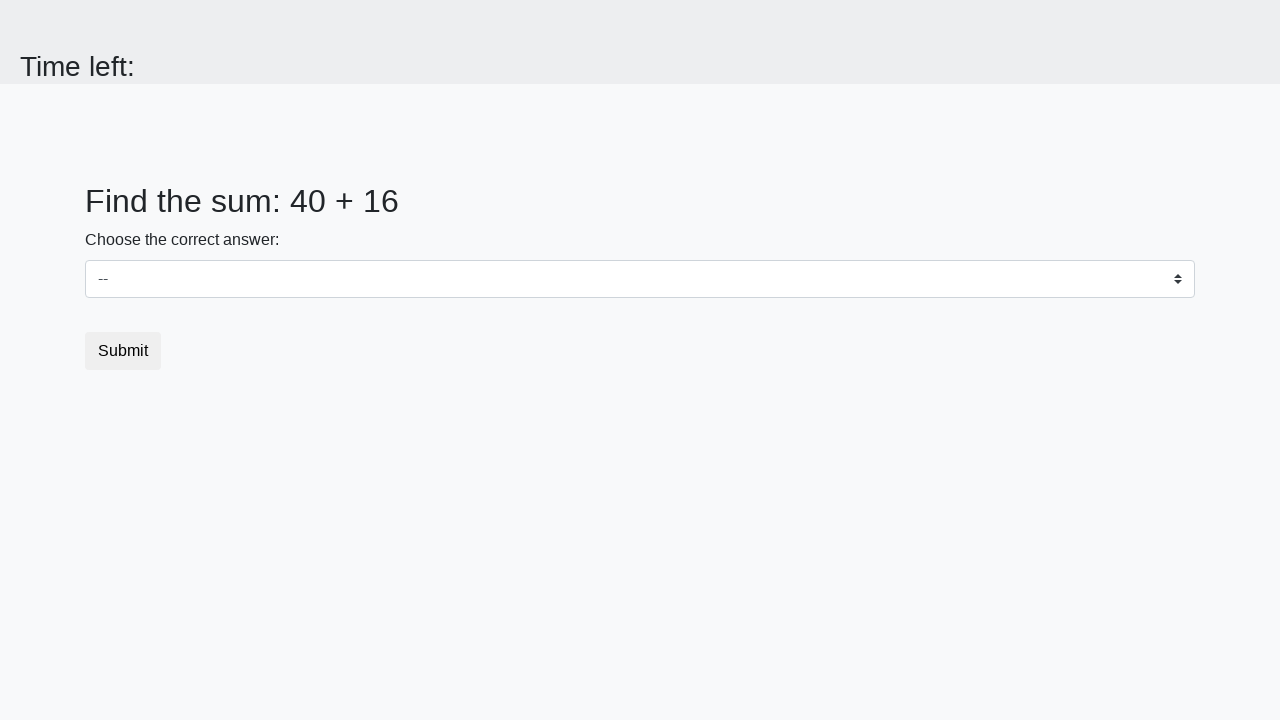

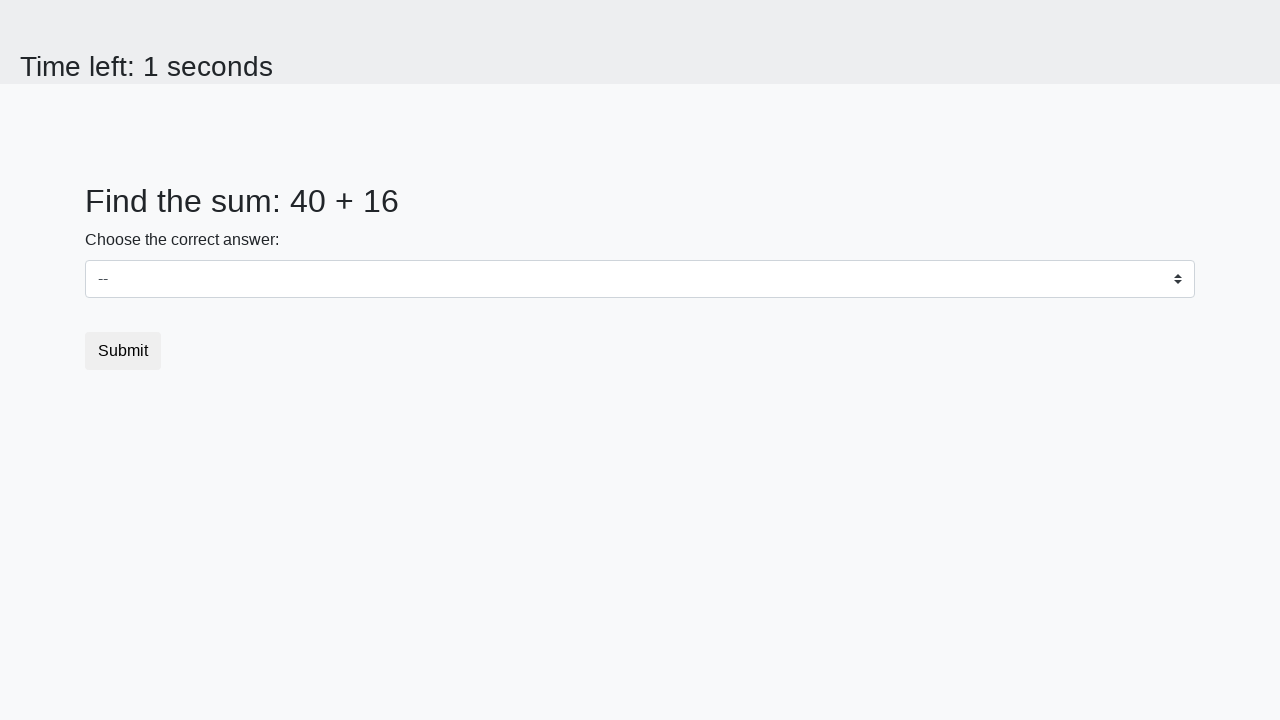